Verifies that the company branding logo image is displayed on the OrangeHRM login page

Starting URL: https://opensource-demo.orangehrmlive.com/web/index.php/auth/login

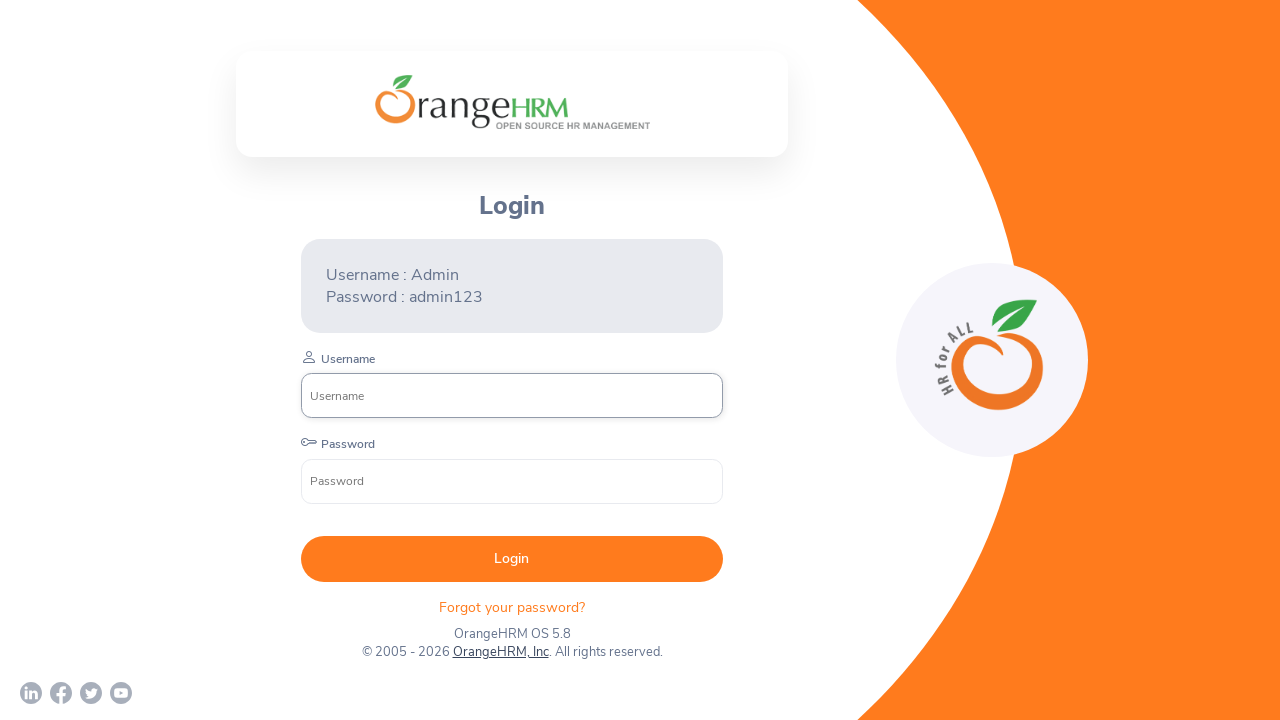

Located company branding logo element
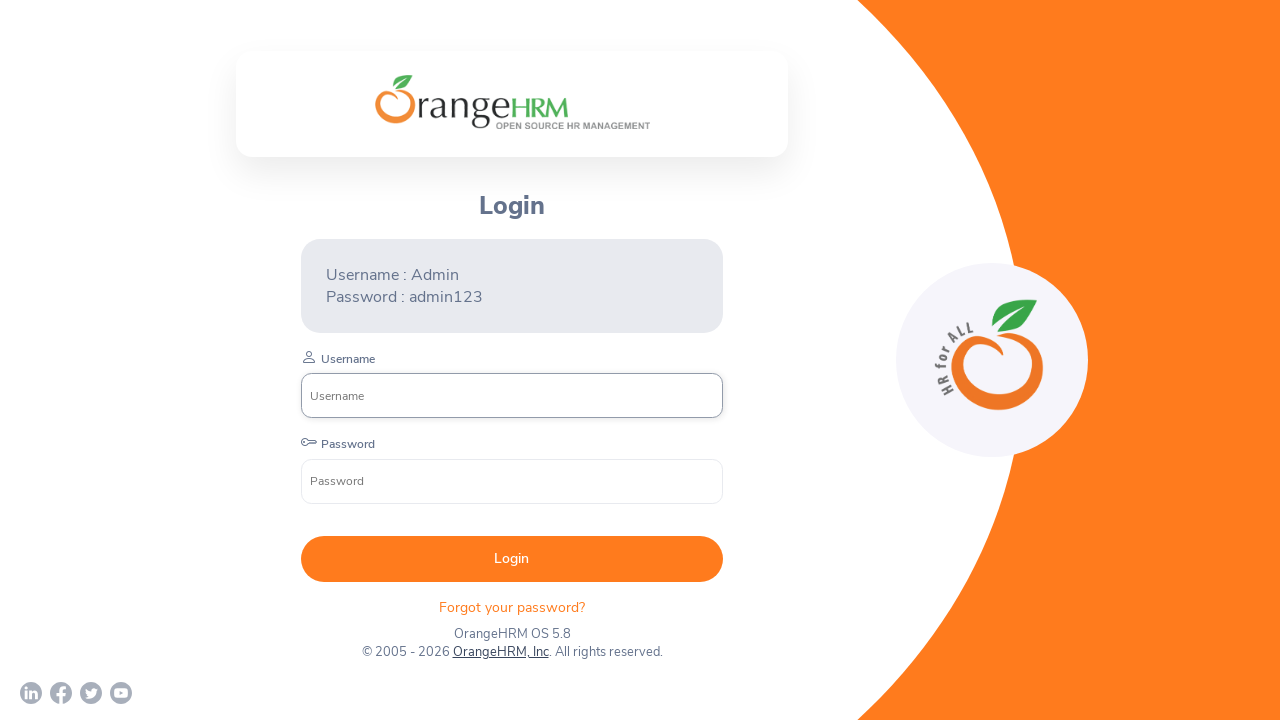

Company branding logo became visible
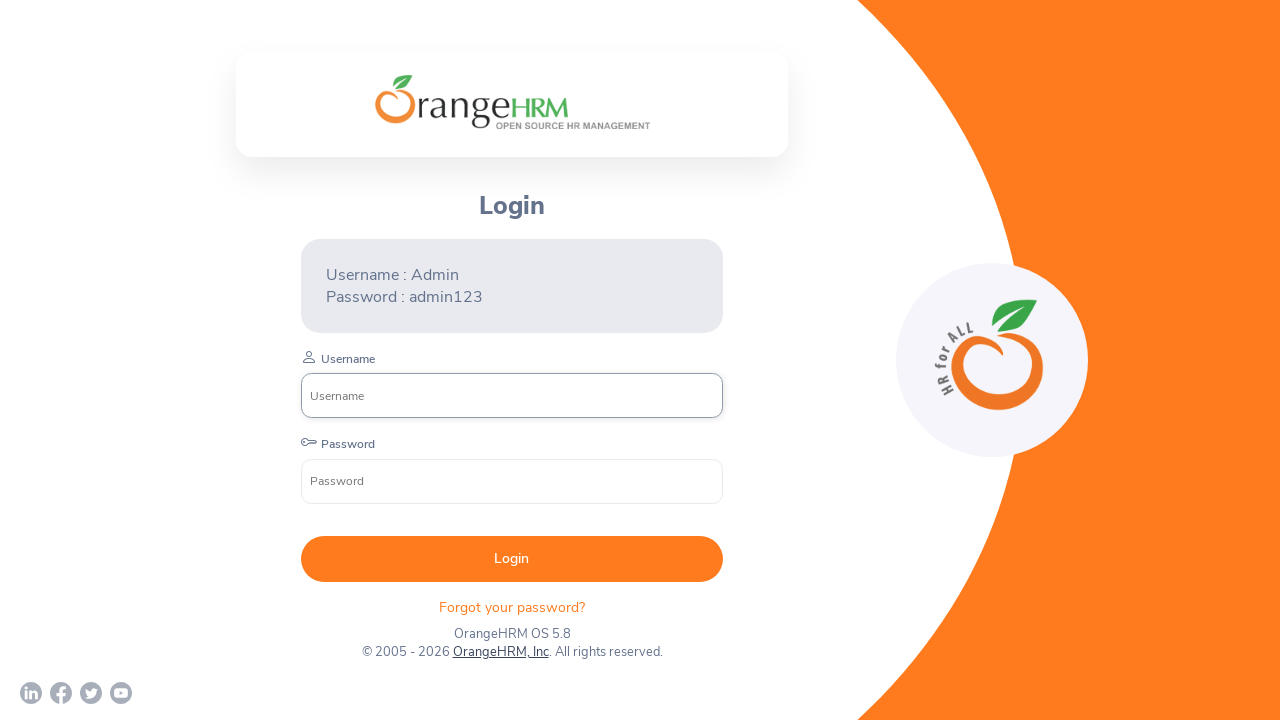

Verified company branding logo is visible on OrangeHRM login page
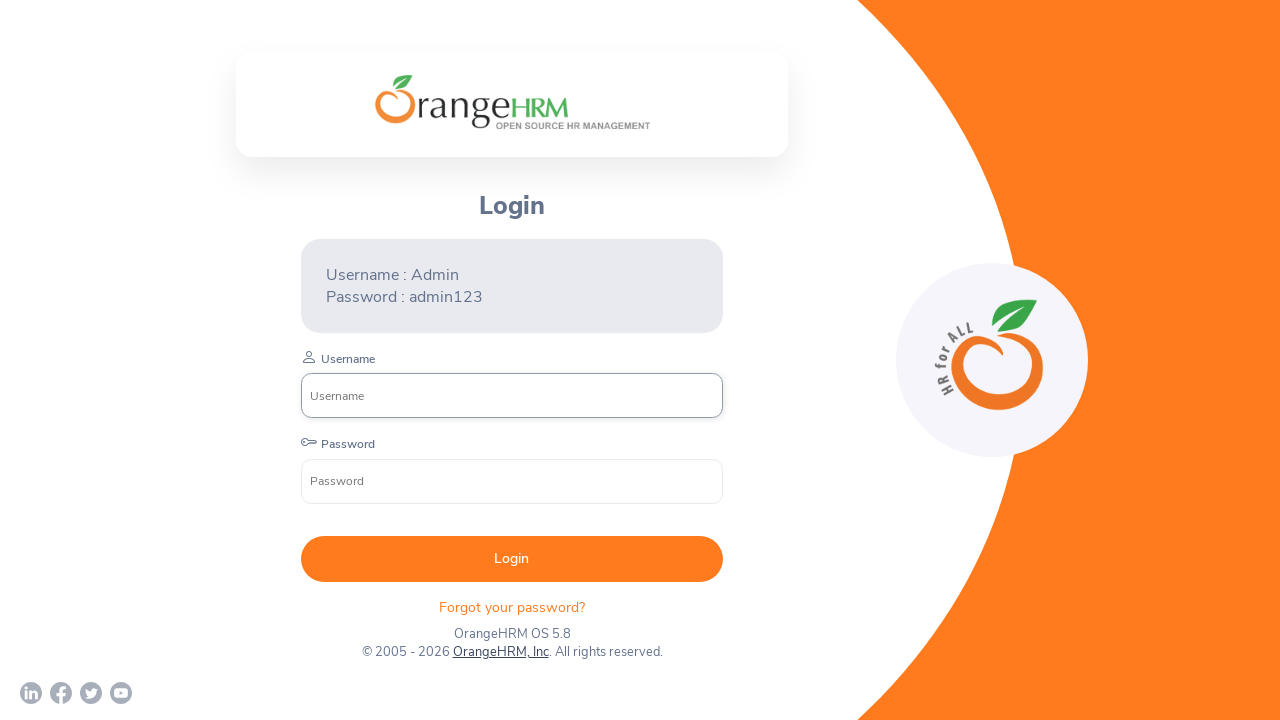

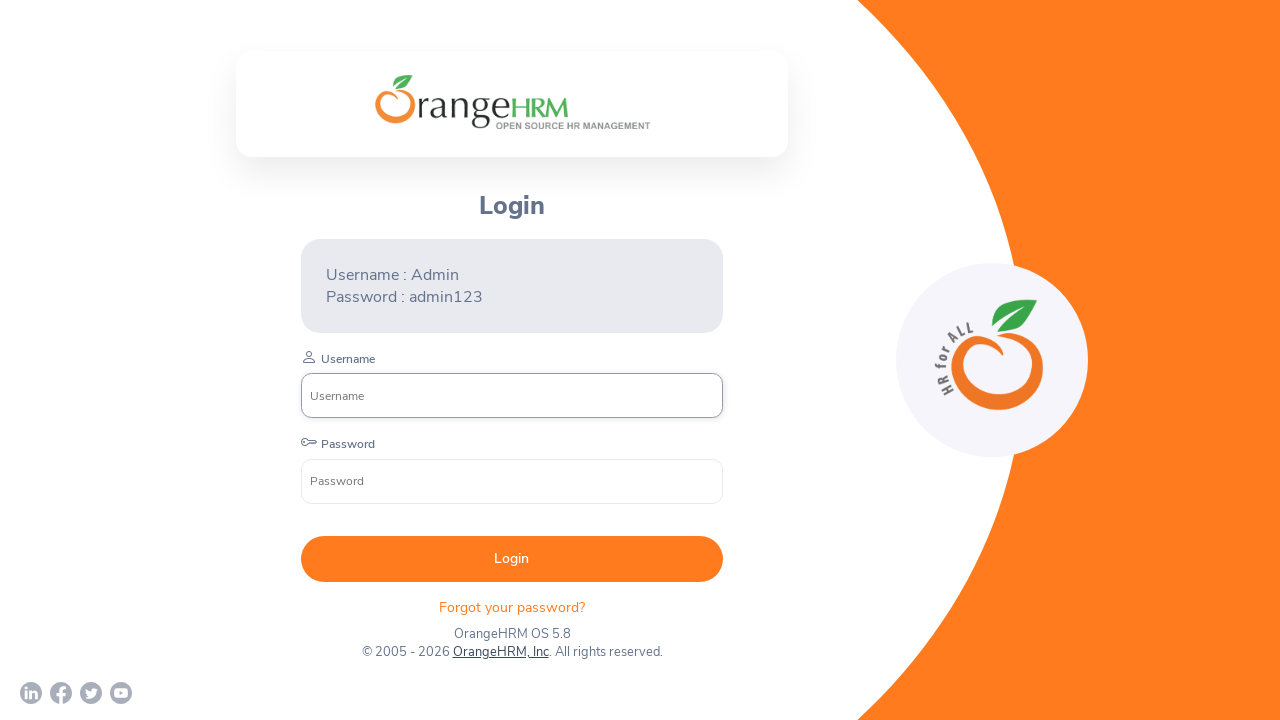